Tests selecting an option from a dropdown by iterating through all options and clicking the one with matching text "Option 1"

Starting URL: https://the-internet.herokuapp.com/dropdown

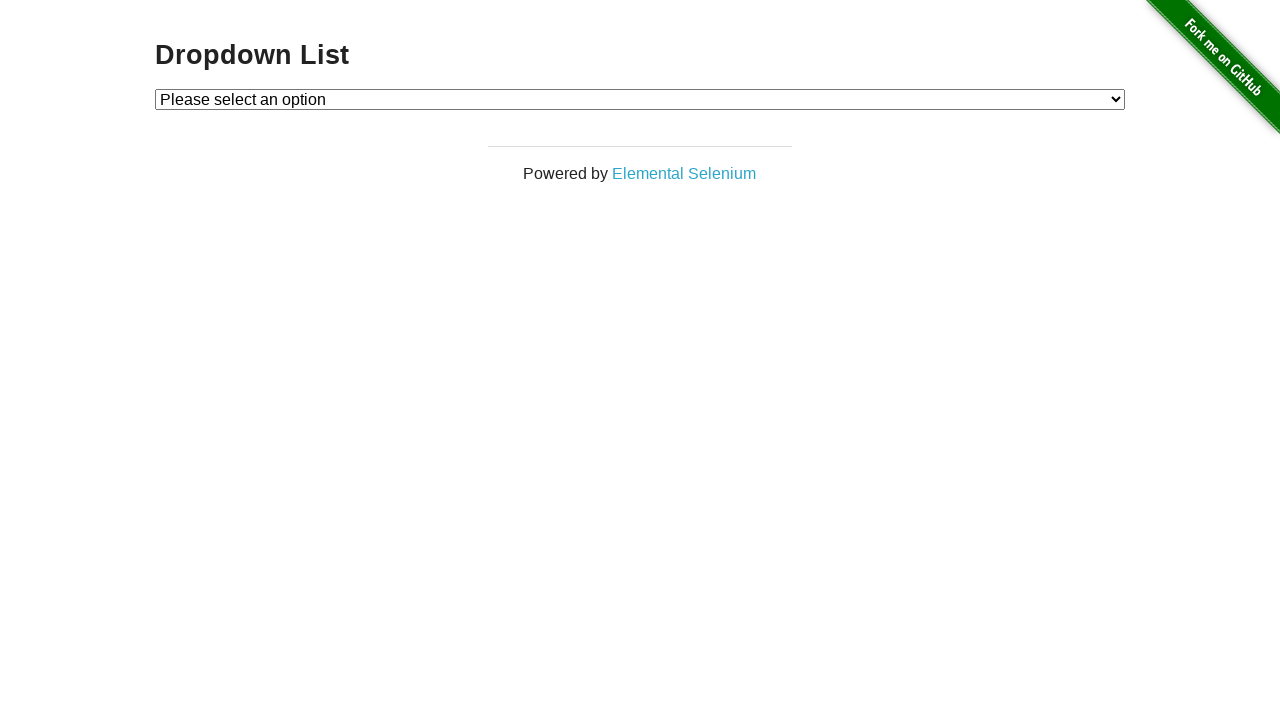

Waited for dropdown to be visible
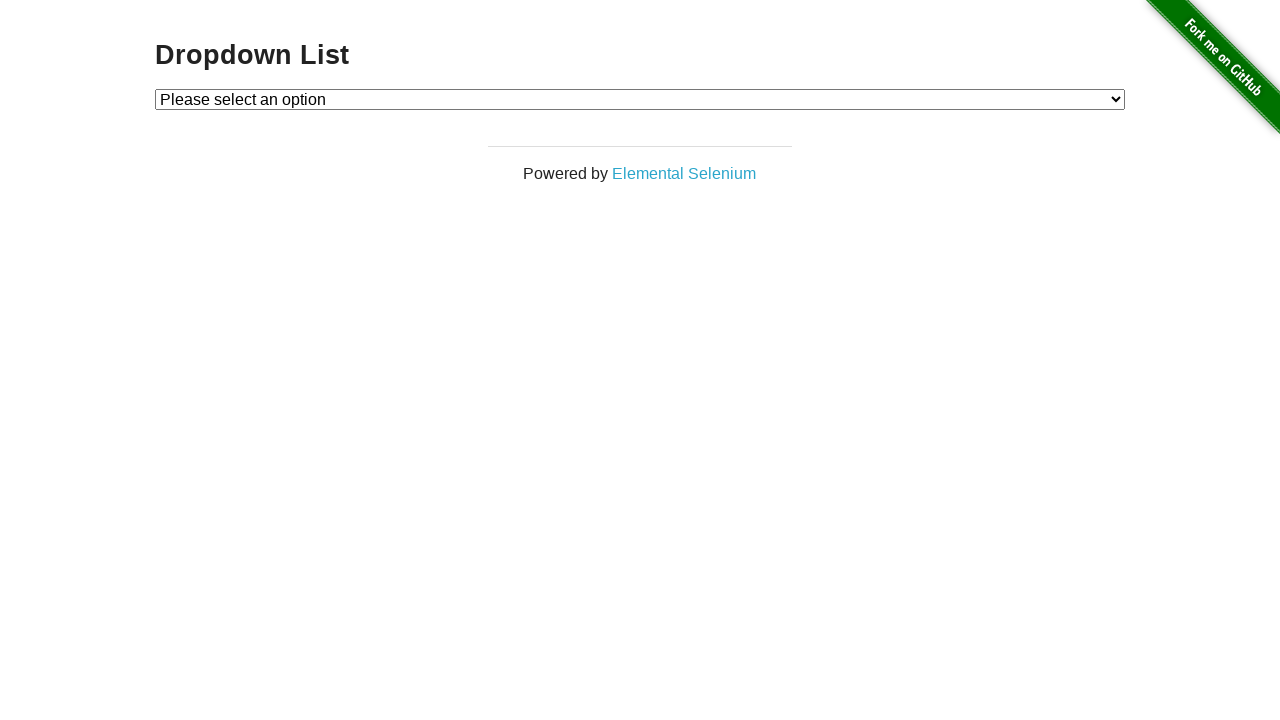

Selected 'Option 1' from dropdown on #dropdown
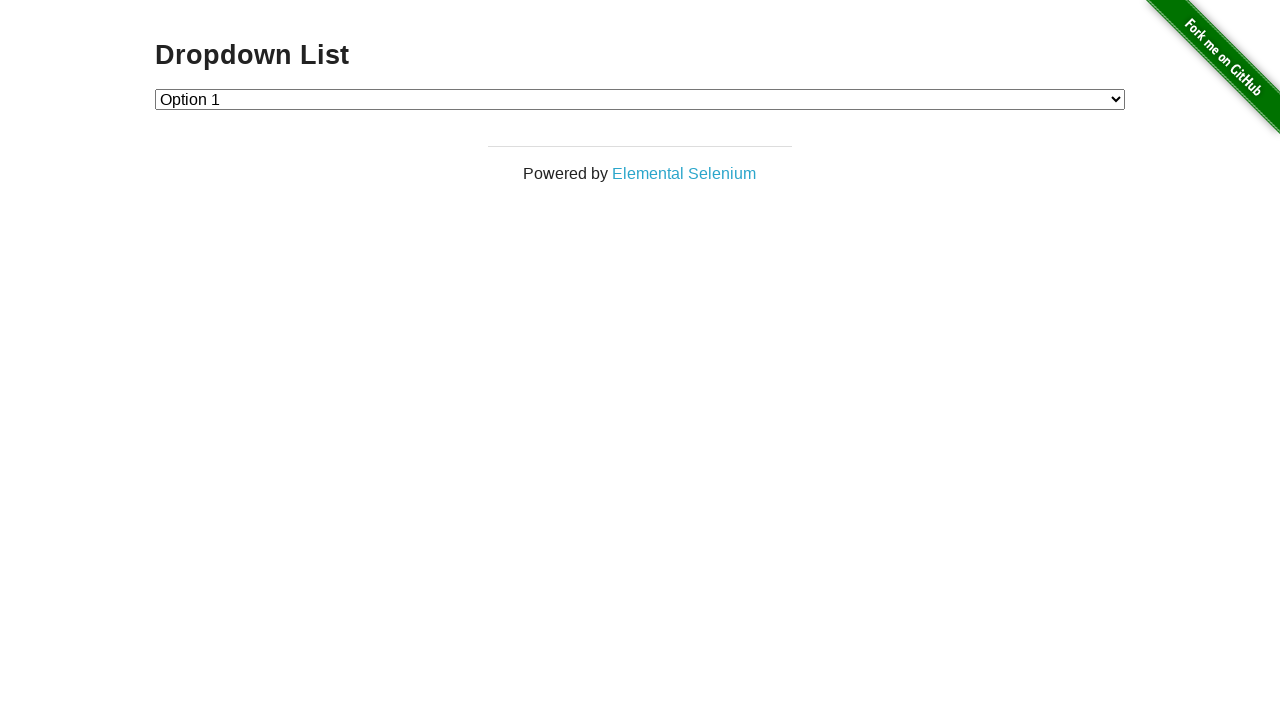

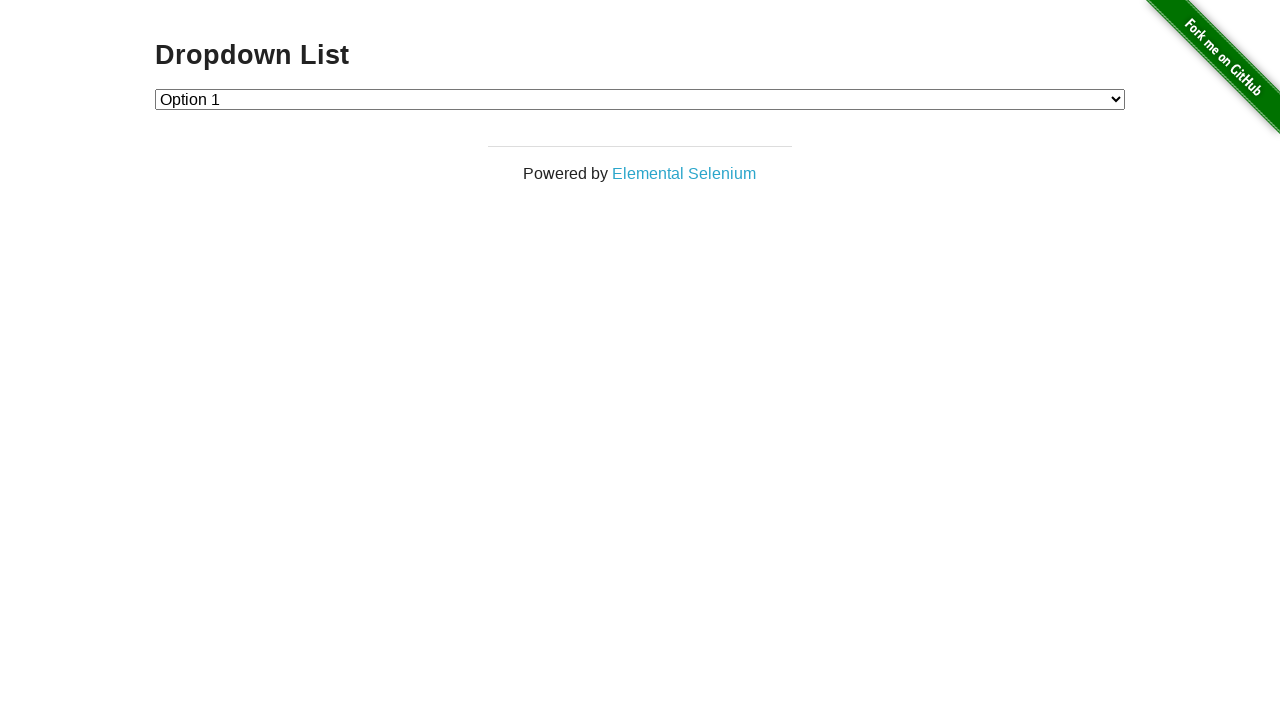